Tests clicking on a link element that is positioned below the "Add/Remove Elements" link on the page

Starting URL: https://the-internet.herokuapp.com/

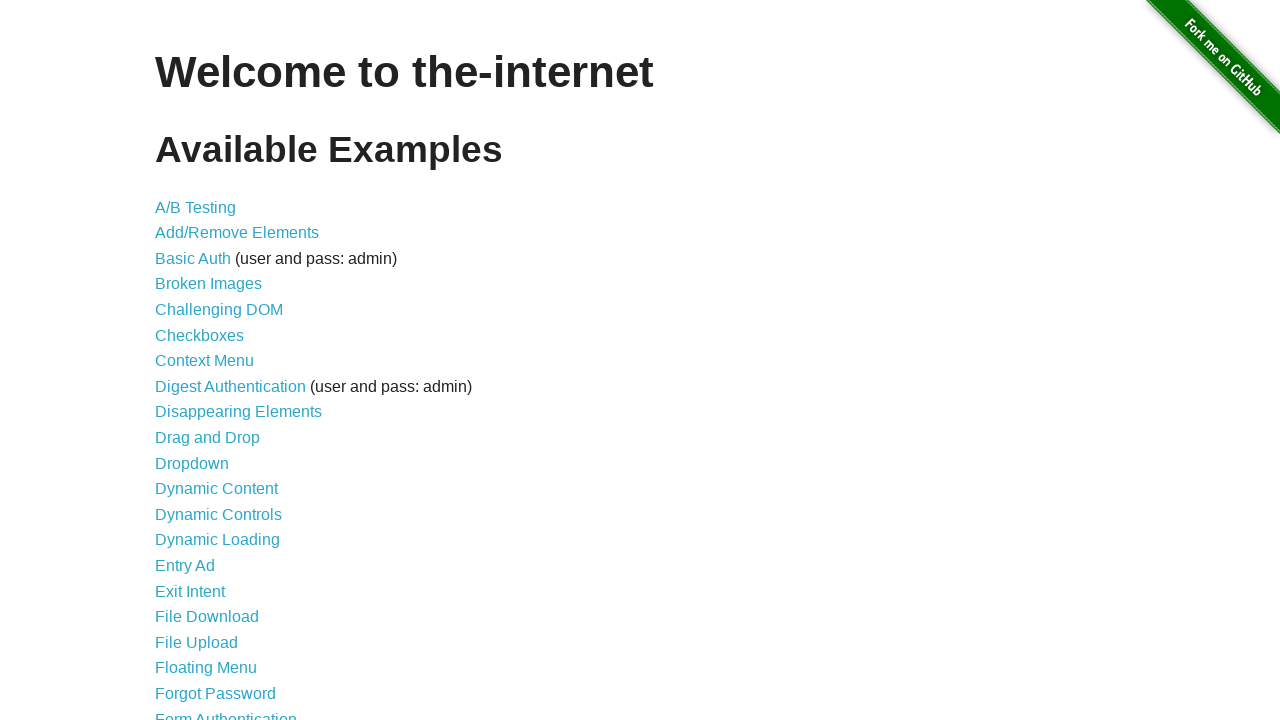

Navigated to the-internet.herokuapp.com homepage
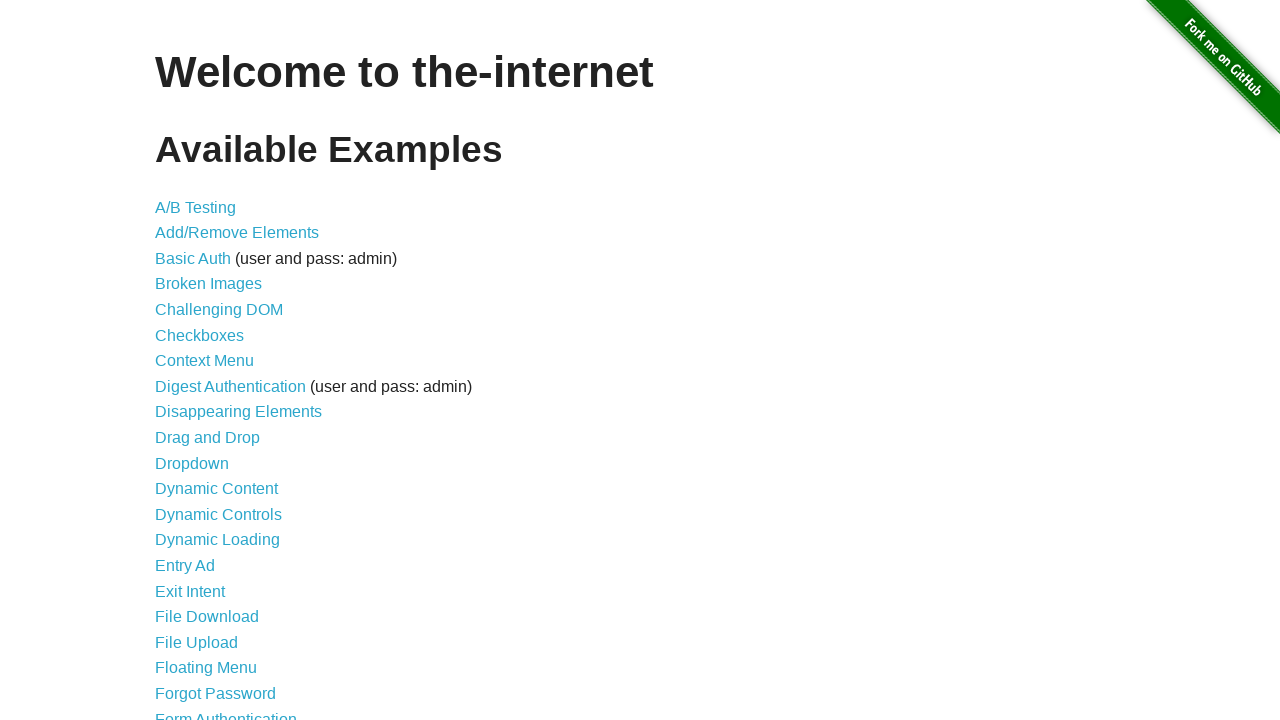

Clicked on the 'Basic Auth' link positioned below 'Add/Remove Elements' at (193, 258) on a[href='/basic_auth']
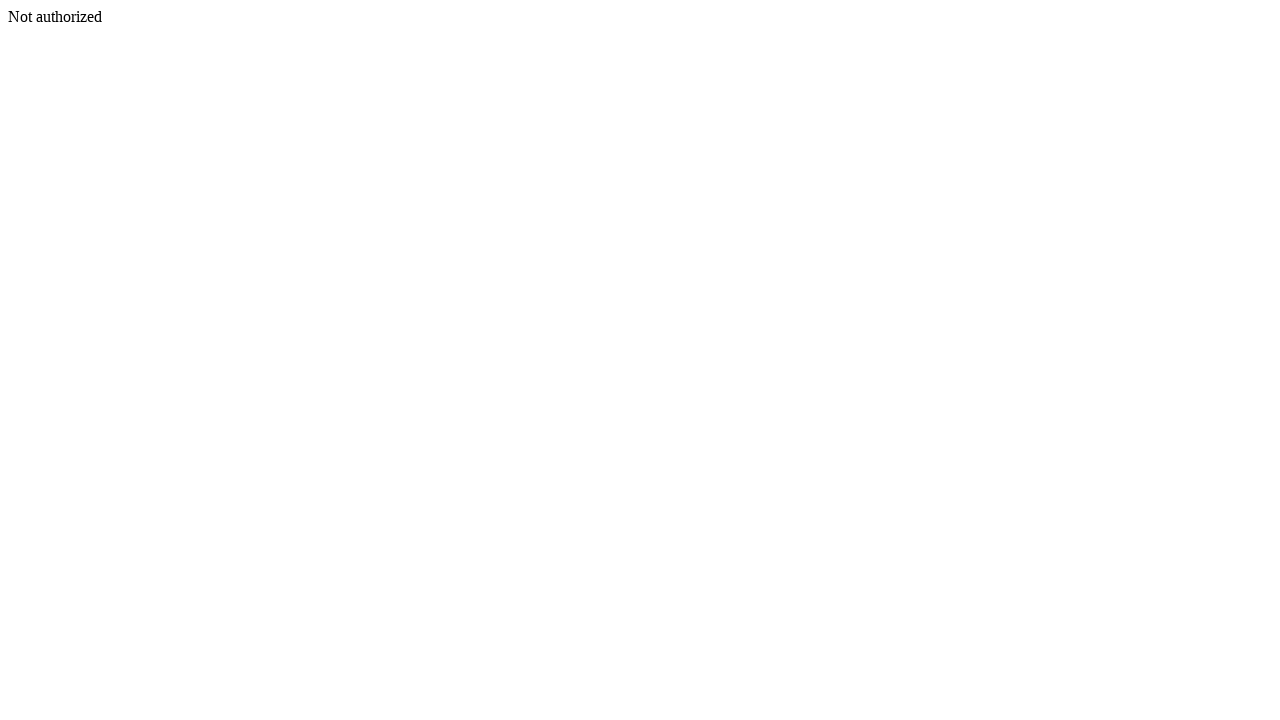

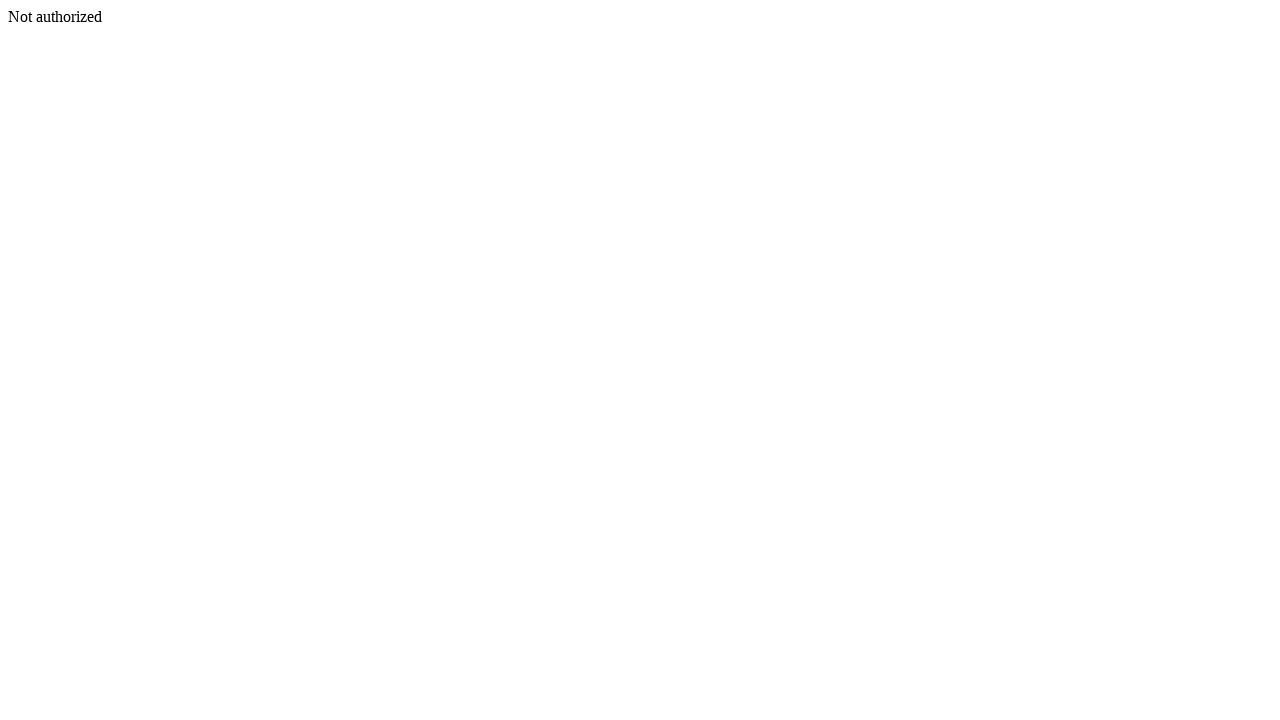